Tests that credit card is selected as default payment method and verifies user can select debit card and PayPal options

Starting URL: https://webshop-agil-testautomatiserare.netlify.app/checkout

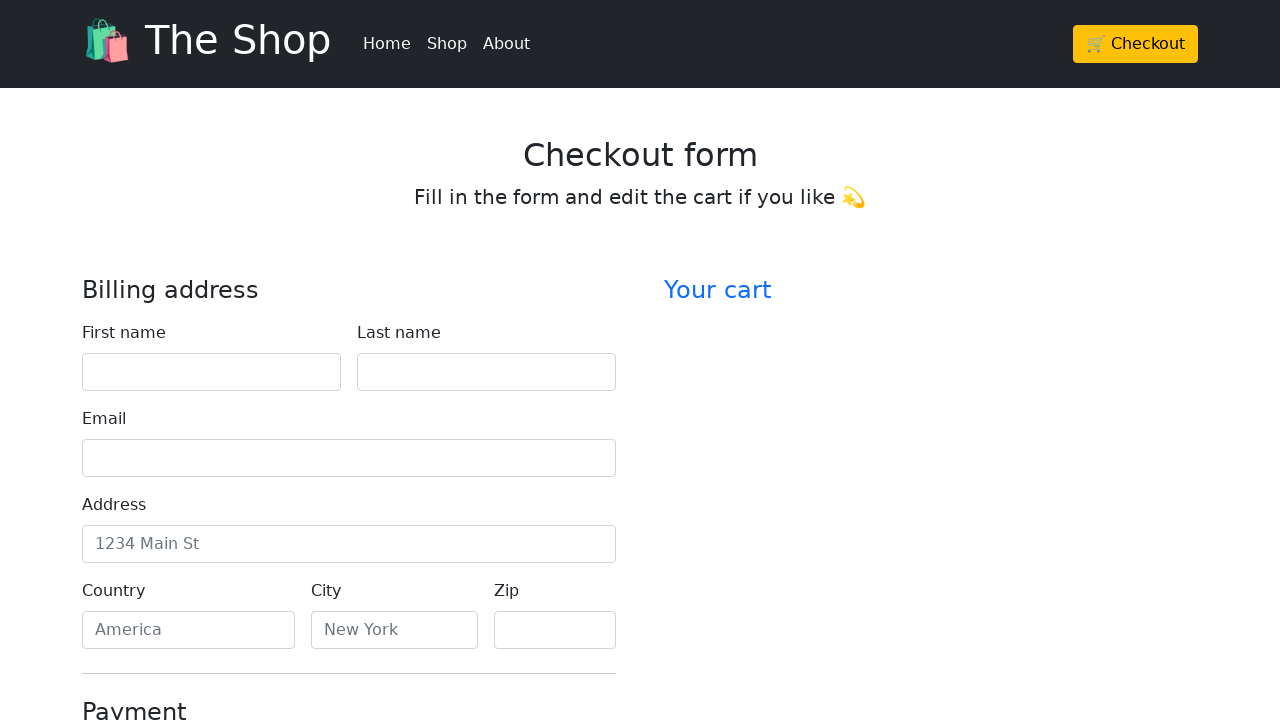

Scrolled down to payment section
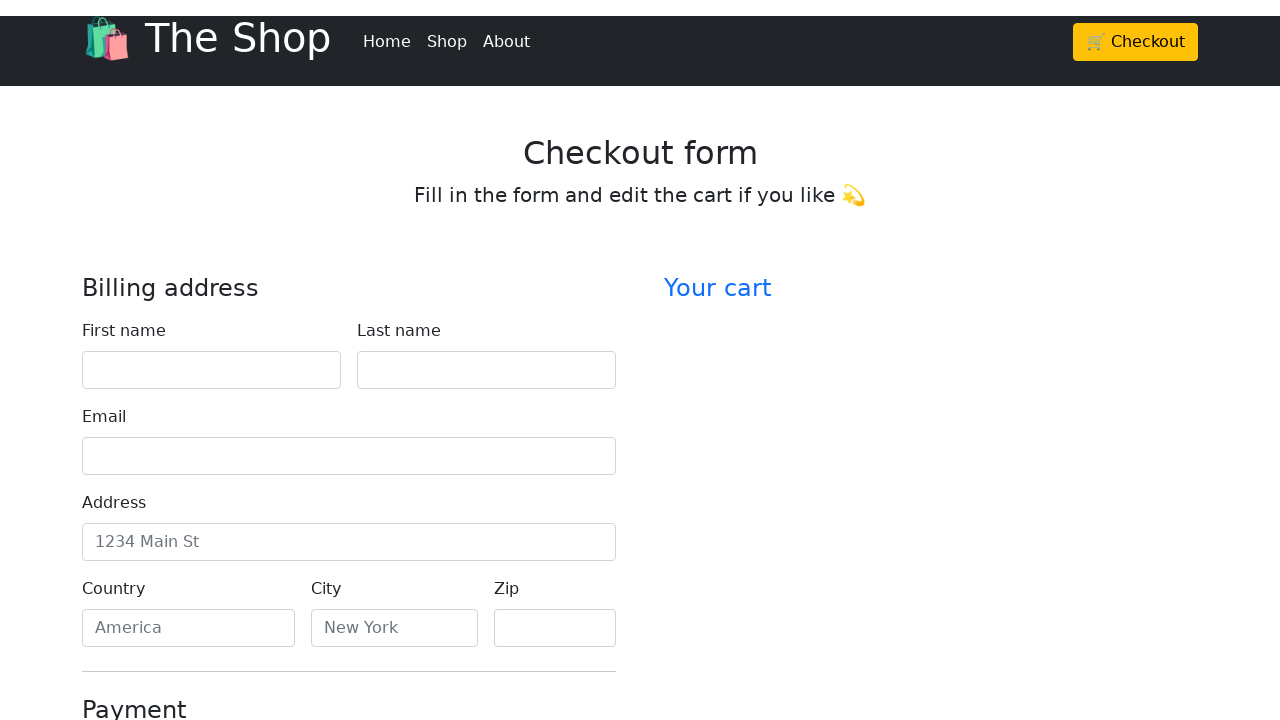

Verified credit card radio button checked state
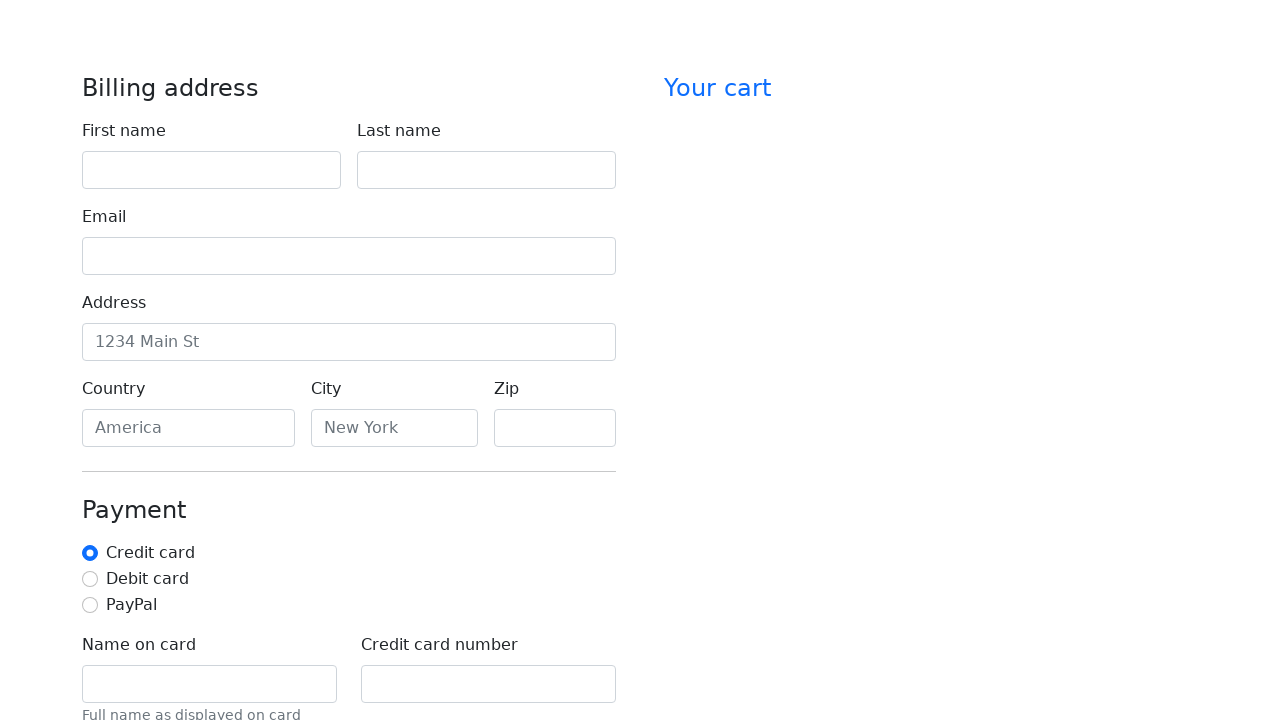

Asserted credit card is selected by default
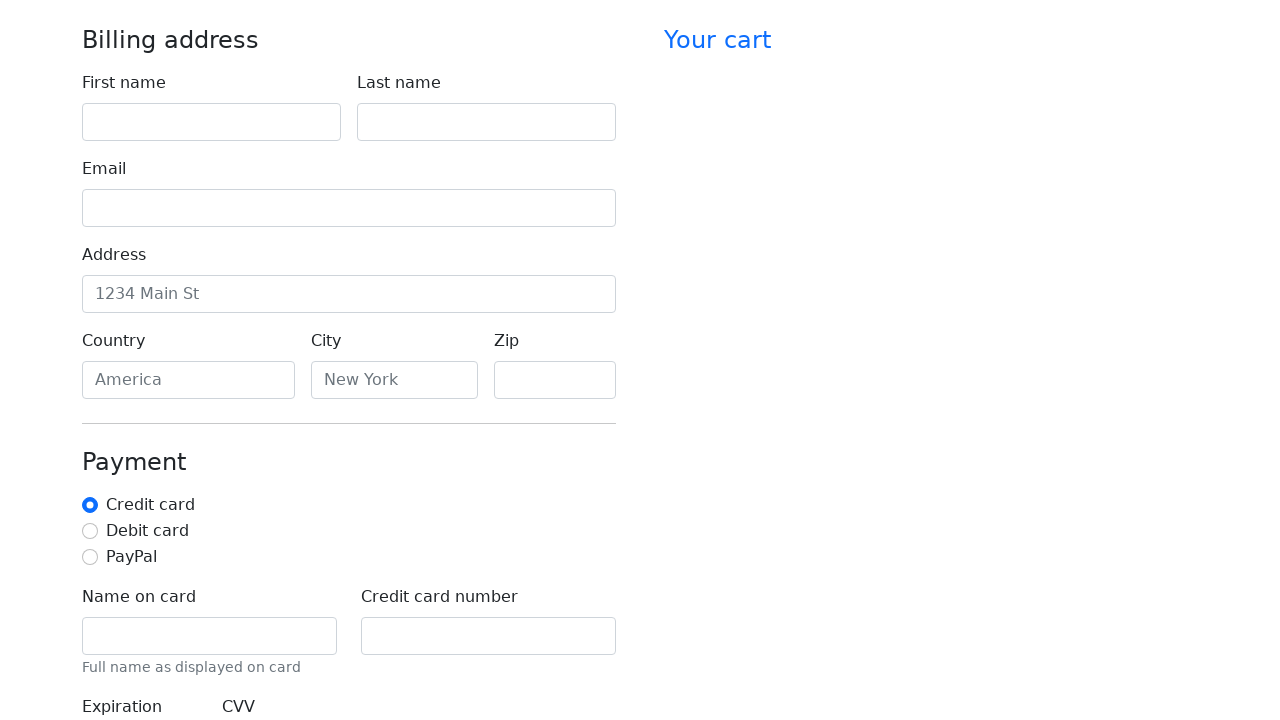

Clicked PayPal payment option at (90, 557) on (//input[@type='radio'])[3]
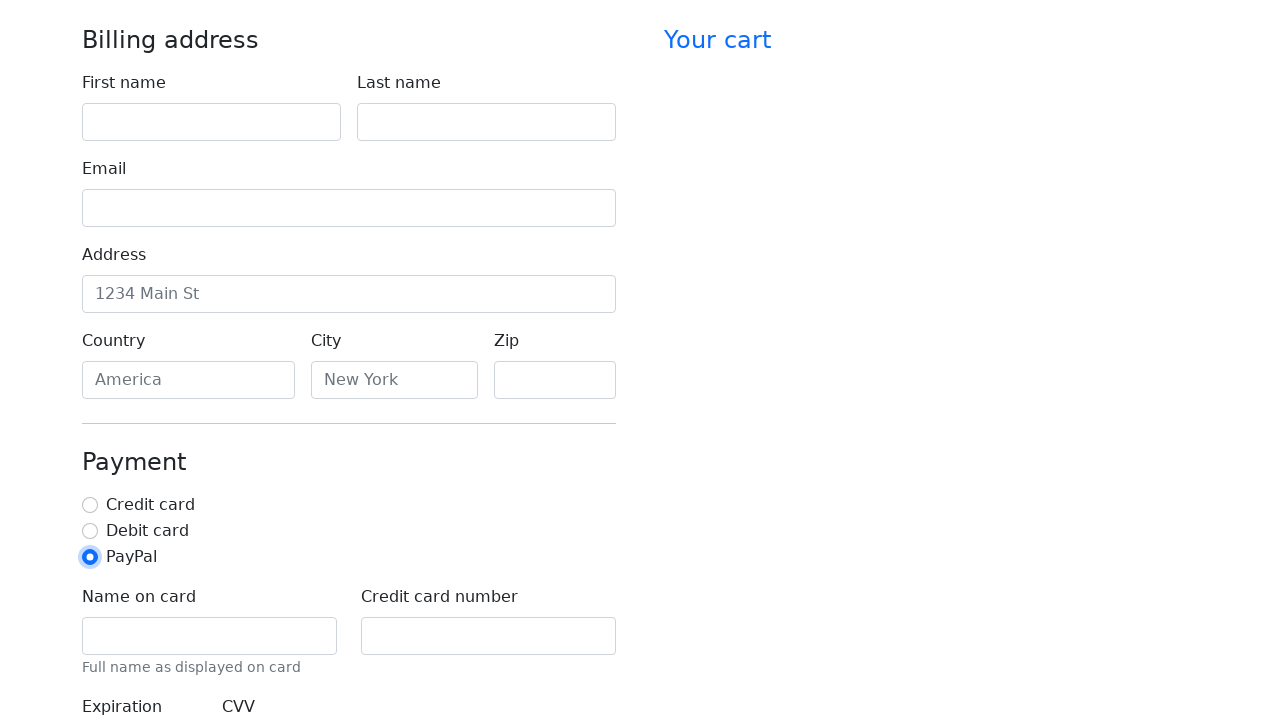

Verified PayPal radio button checked state
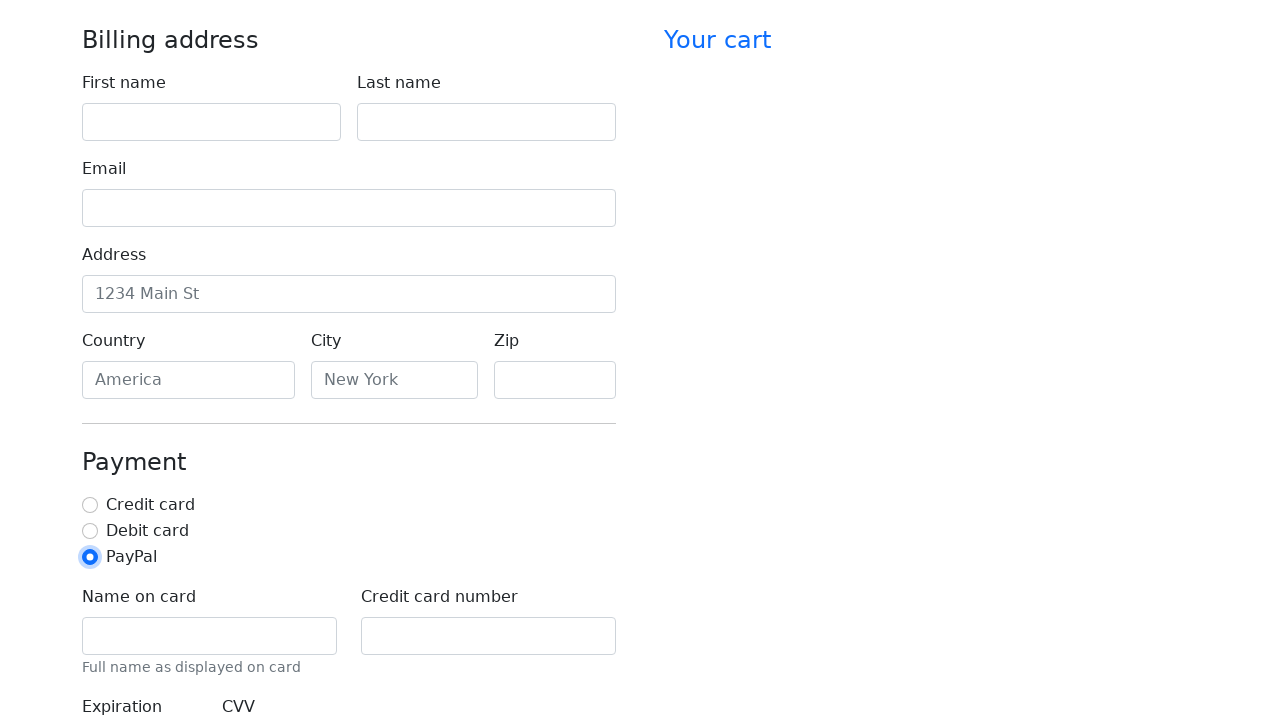

Asserted PayPal option is selectable
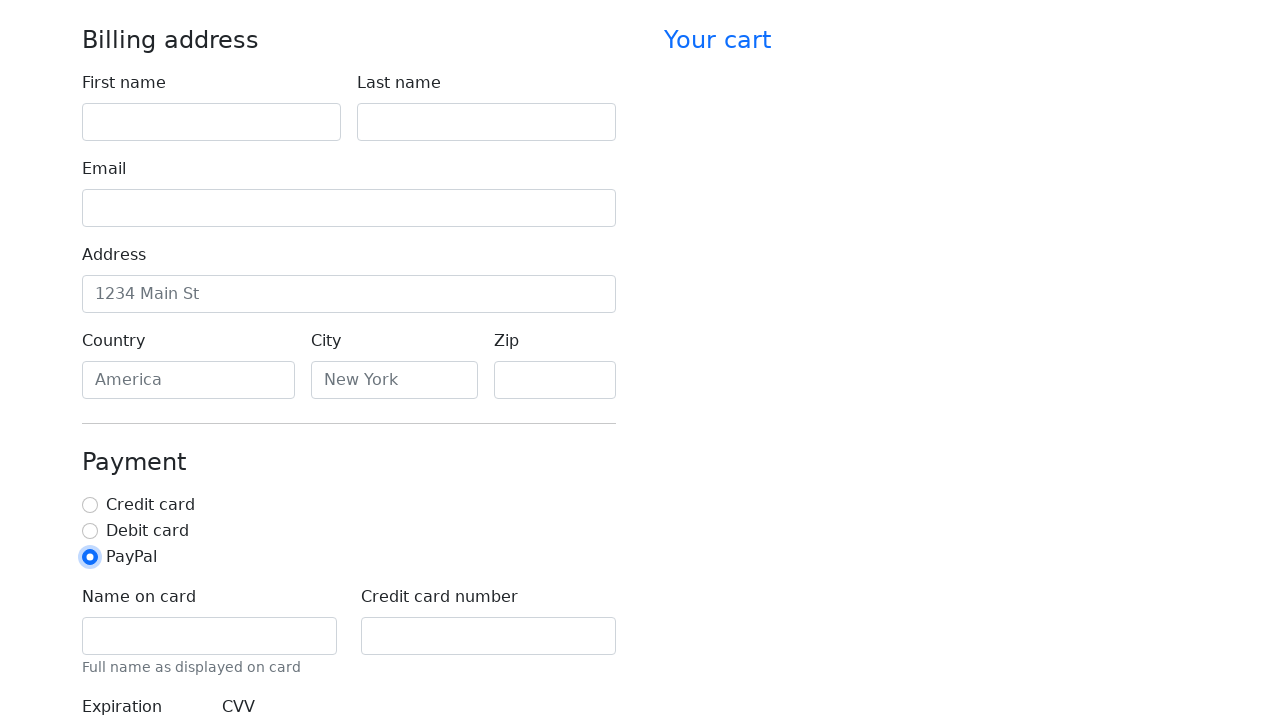

Clicked debit card payment option at (90, 531) on (//input[@type='radio'])[2]
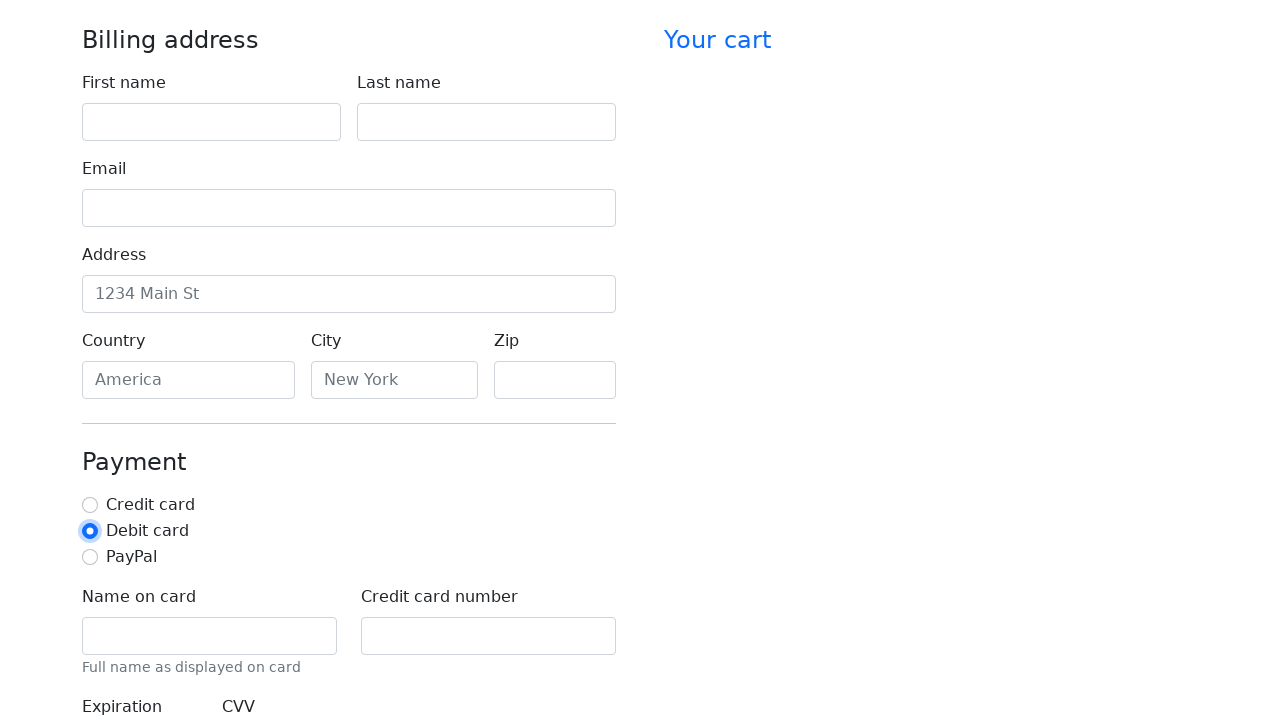

Verified debit card radio button checked state
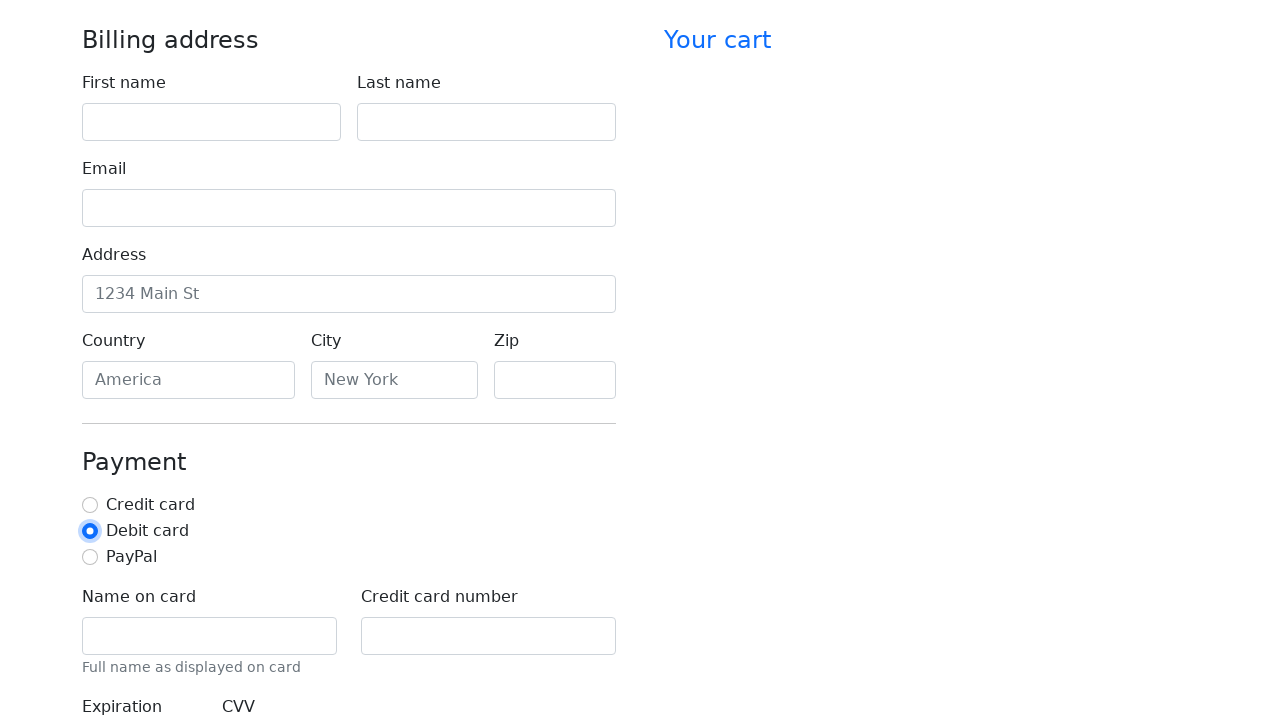

Asserted debit card option is selectable
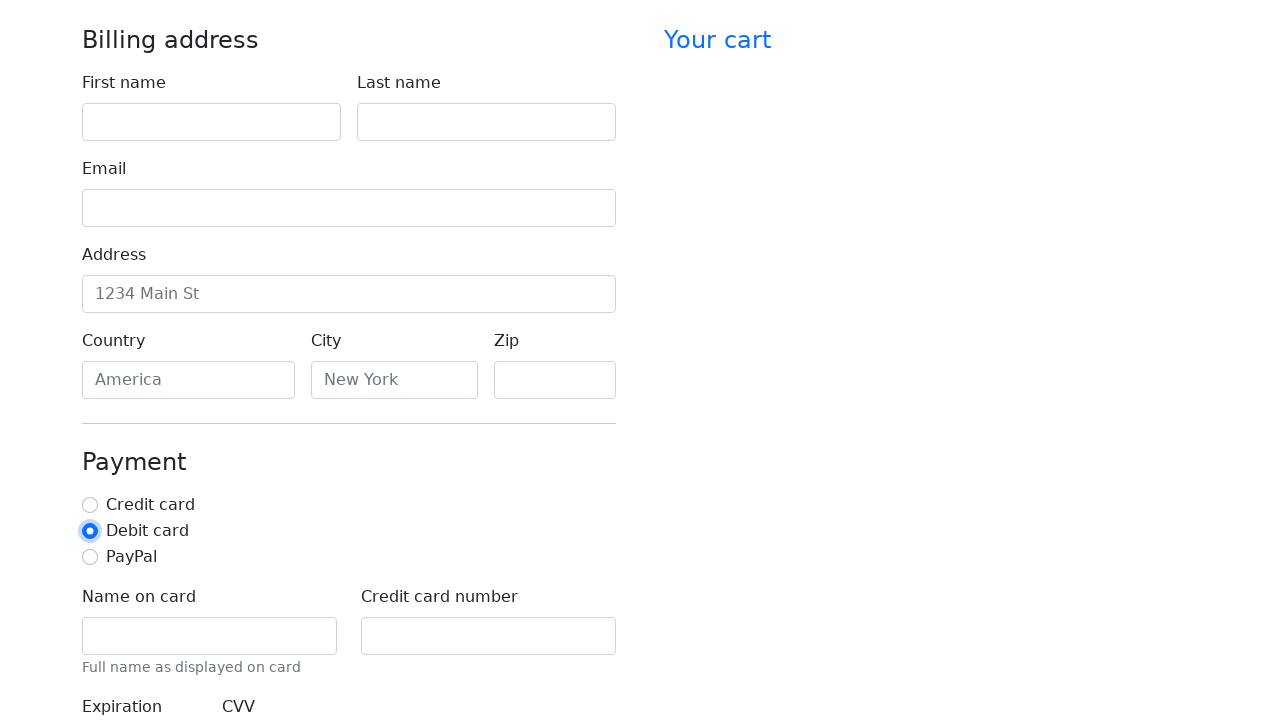

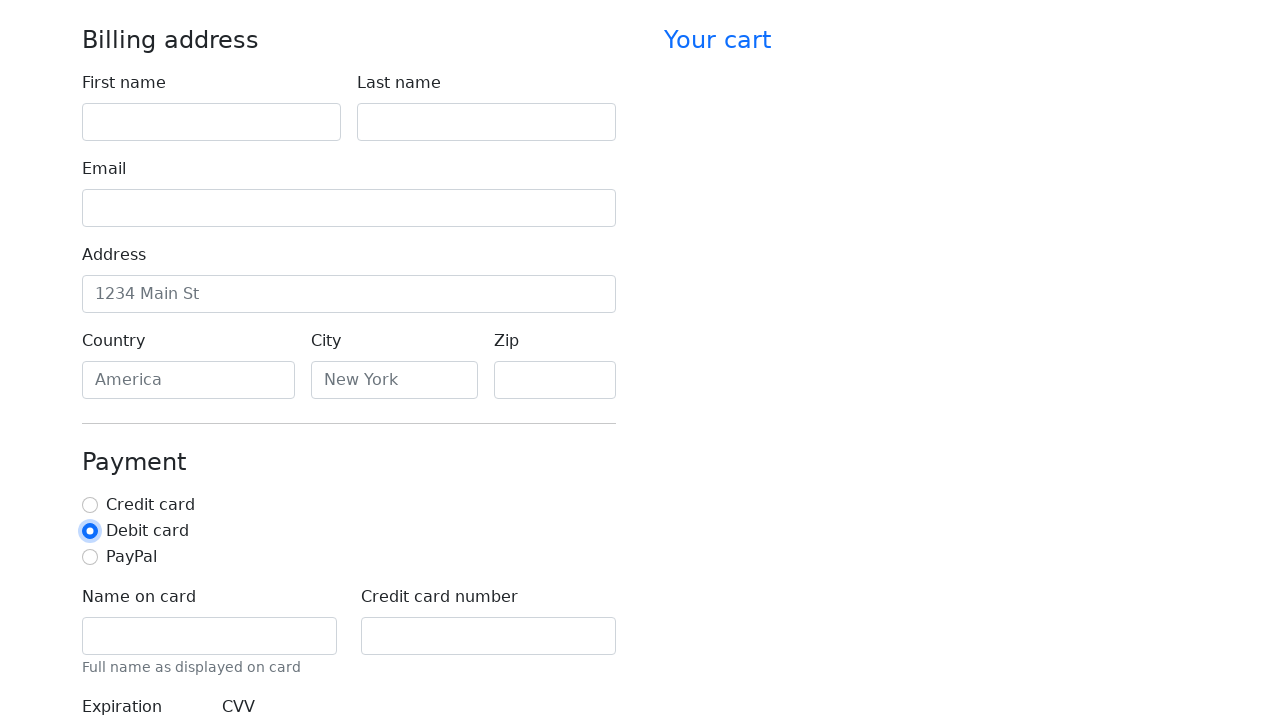